Tests page scrolling functionality by scrolling to a specific element ("Table Rows" heading), then scrolling to the bottom of the page, and finally scrolling back to the top.

Starting URL: https://www.w3schools.com/html/html_tables.asp

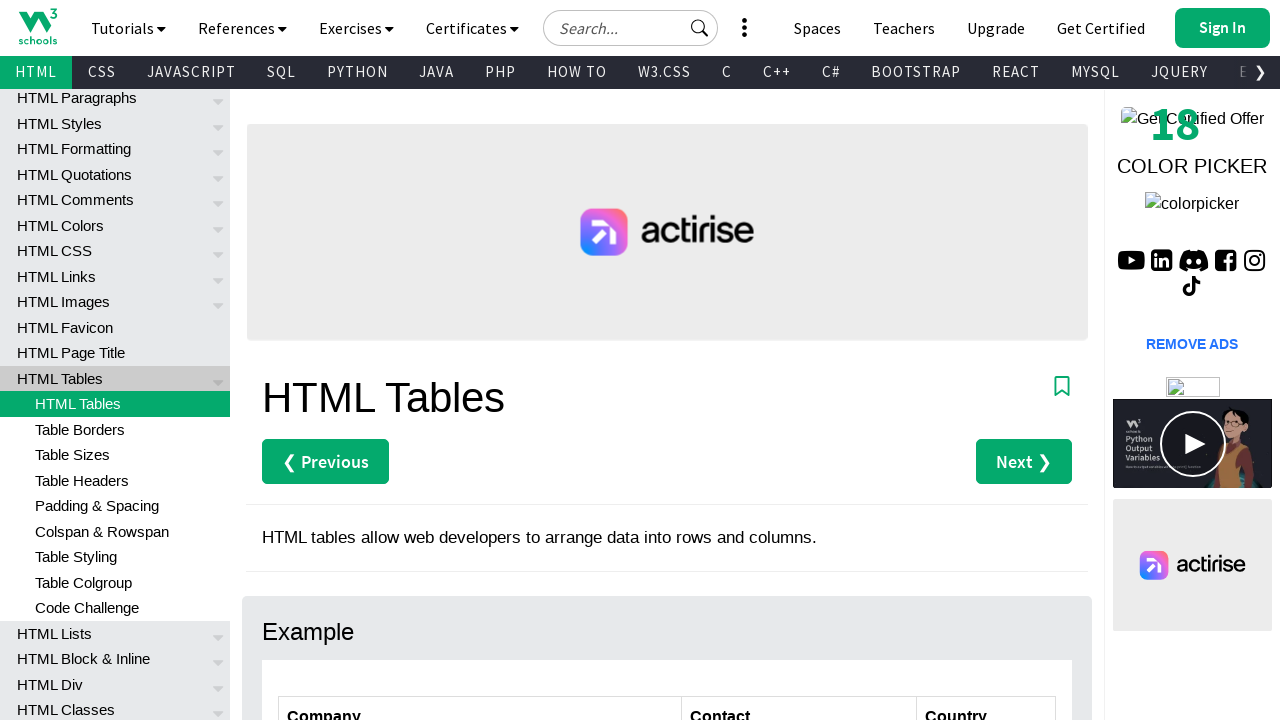

Scrolled to 'Table Rows' heading element
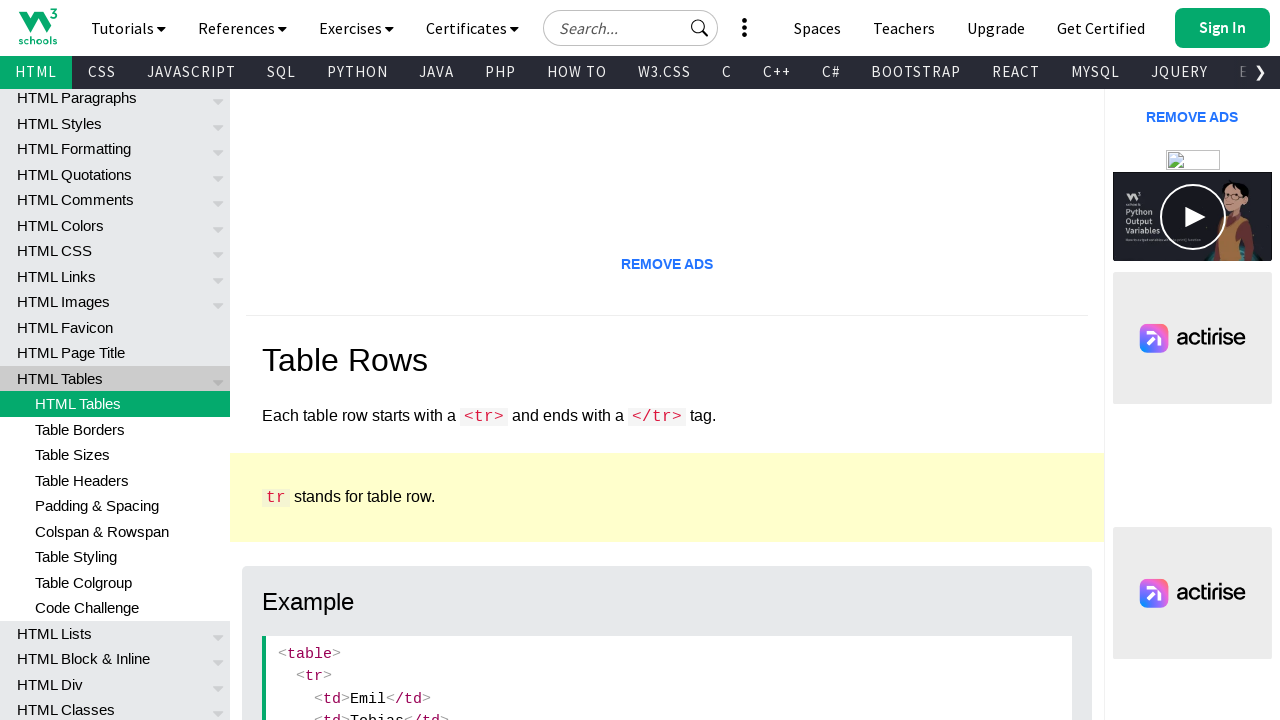

Scrolled to the bottom of the page
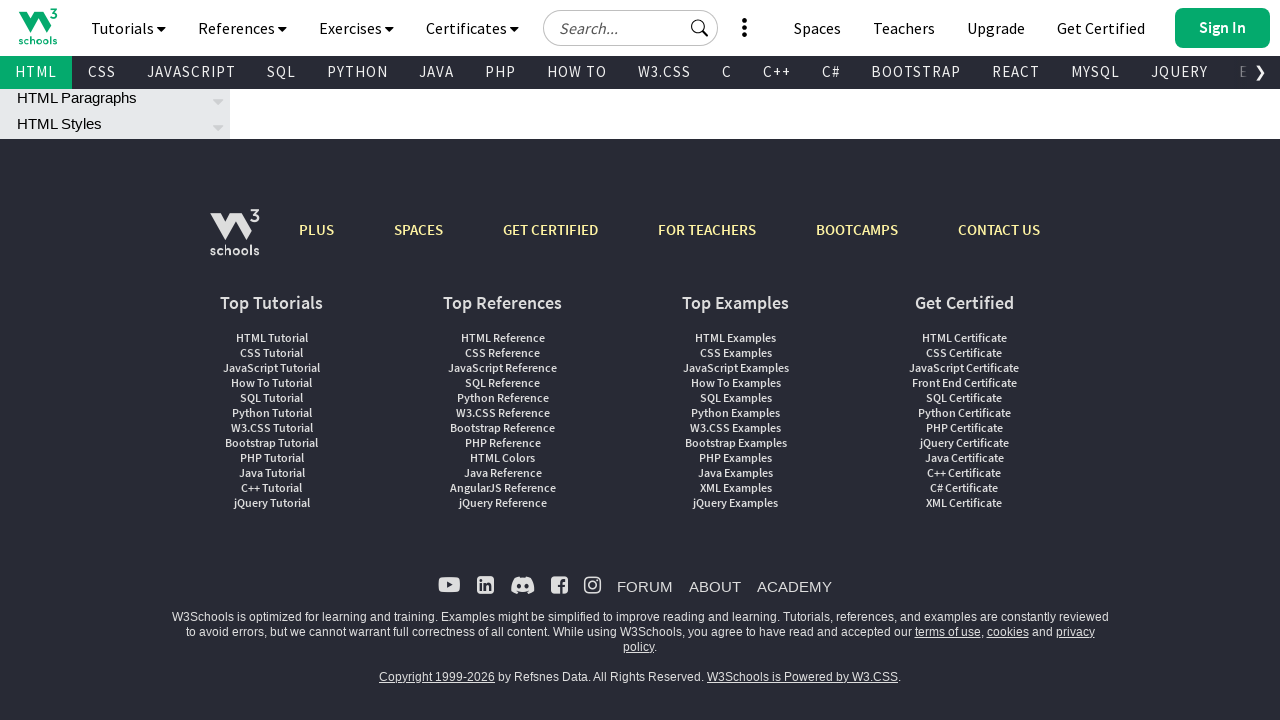

Scrolled back to the top of the page
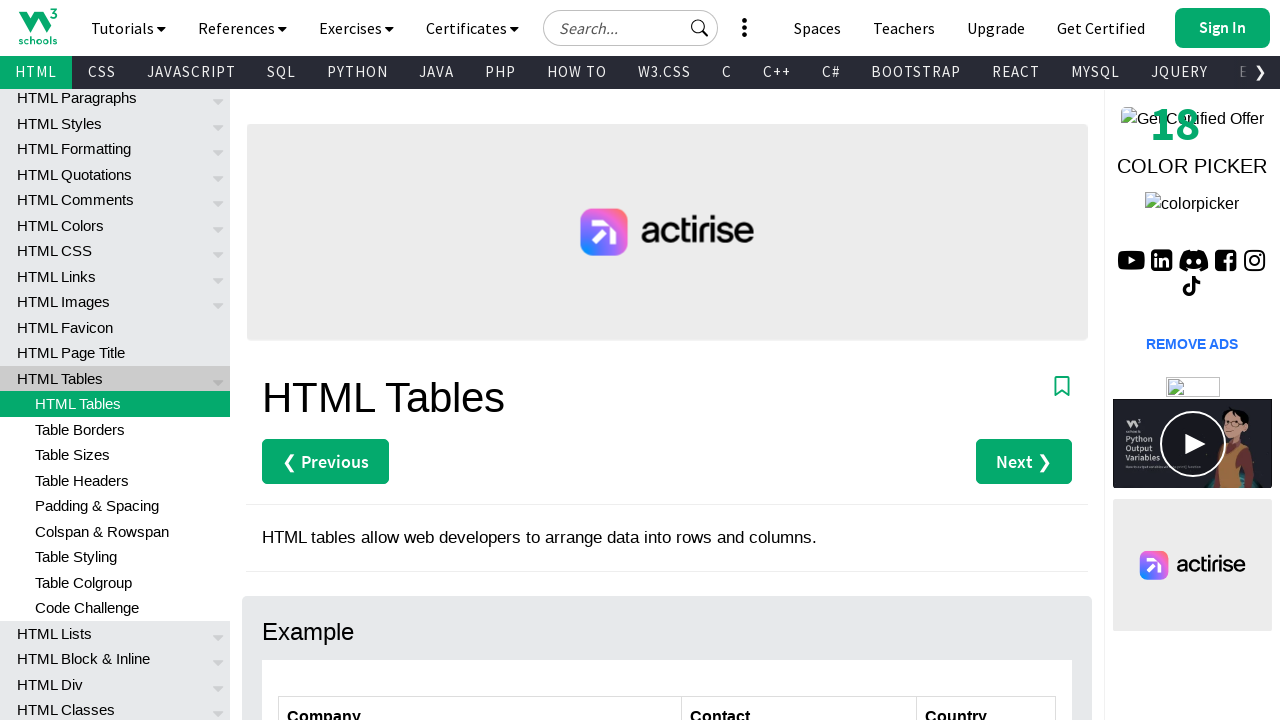

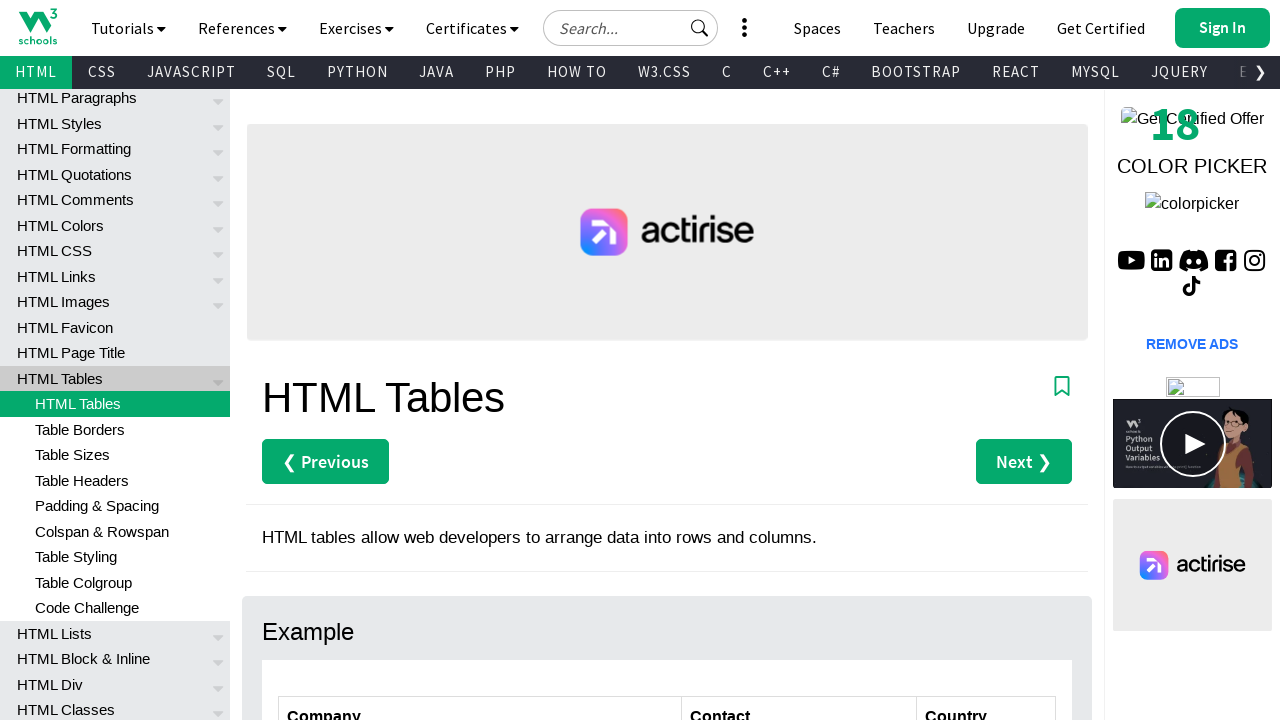